Tests JavaScript confirm alert handling by clicking a button to trigger an alert and then dismissing it

Starting URL: https://the-internet.herokuapp.com/javascript_alerts

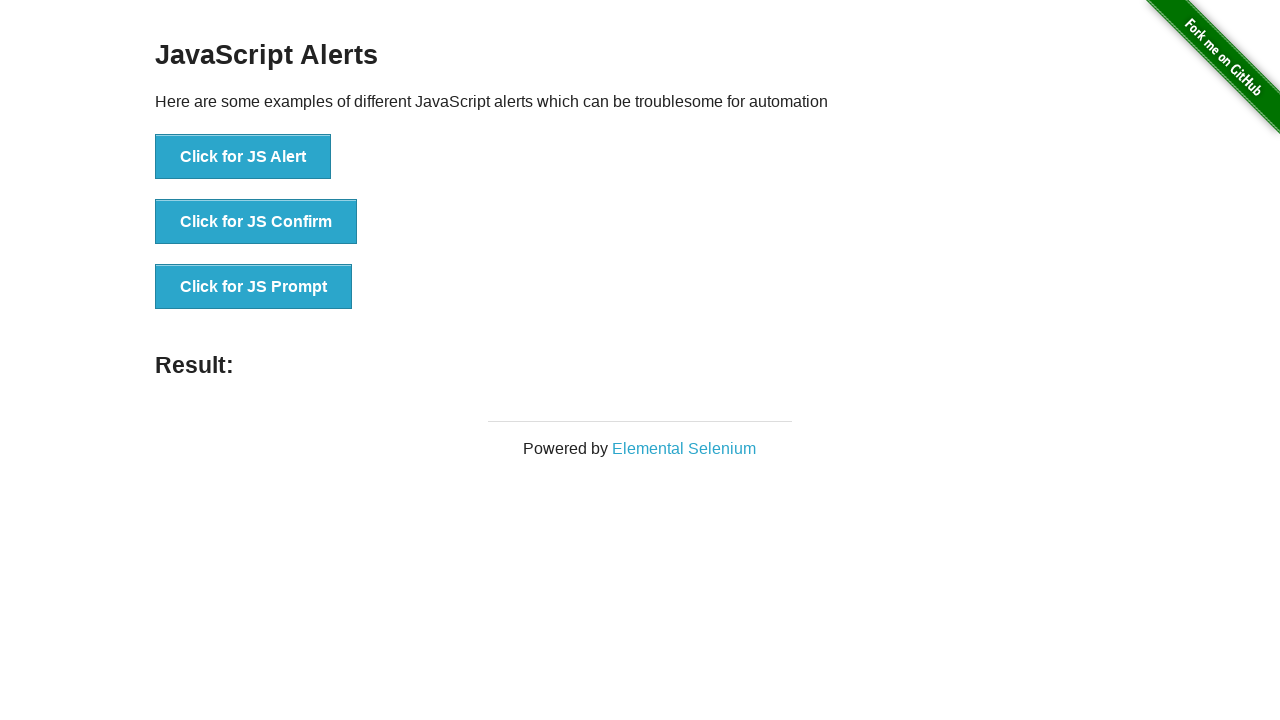

Clicked 'Click for JS Confirm' button to trigger JavaScript confirm alert at (256, 222) on xpath=//button[normalize-space() = 'Click for JS Confirm']
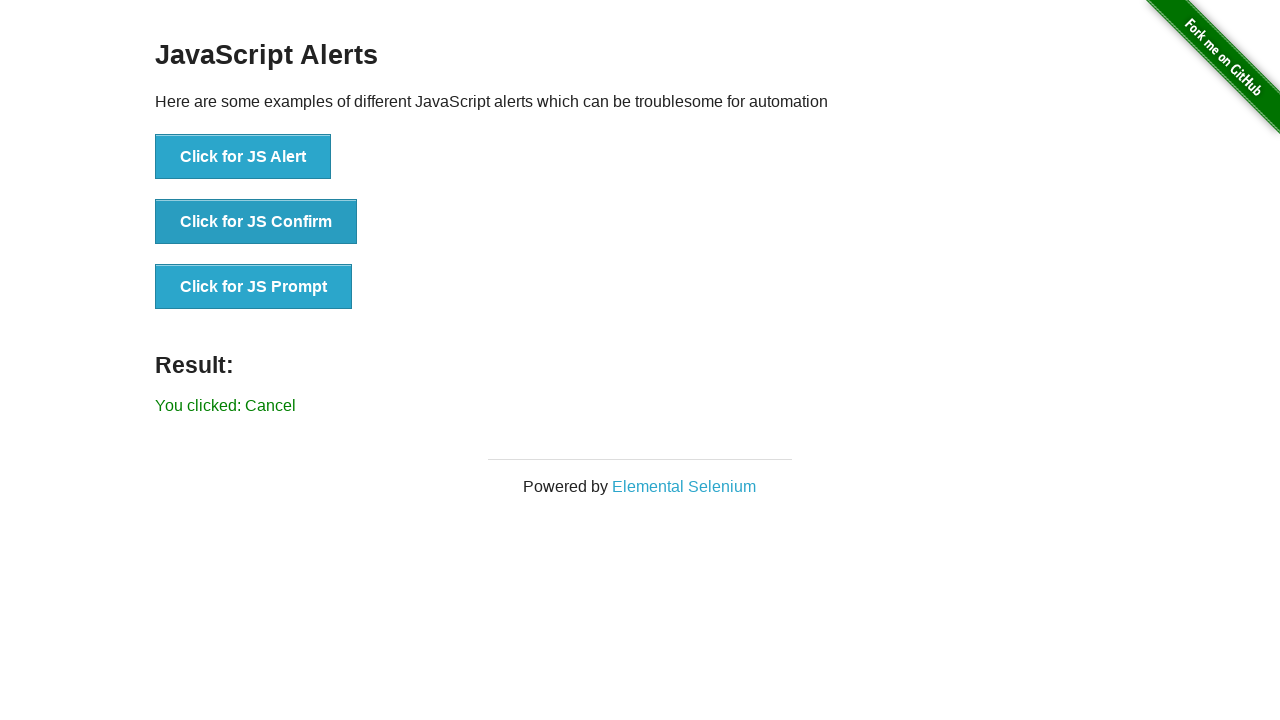

Set up dialog handler to dismiss the confirm alert
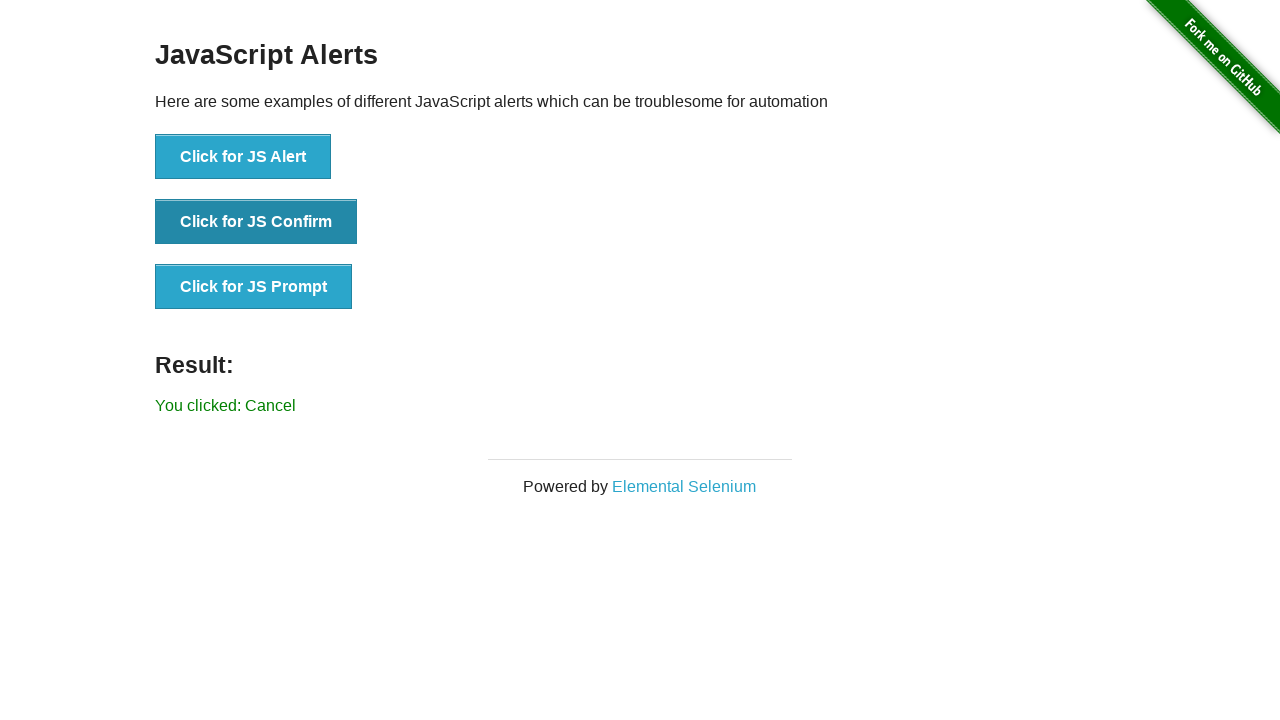

Clicked 'Click for JS Confirm' button again to trigger and handle the alert with dismiss action at (256, 222) on xpath=//button[normalize-space() = 'Click for JS Confirm']
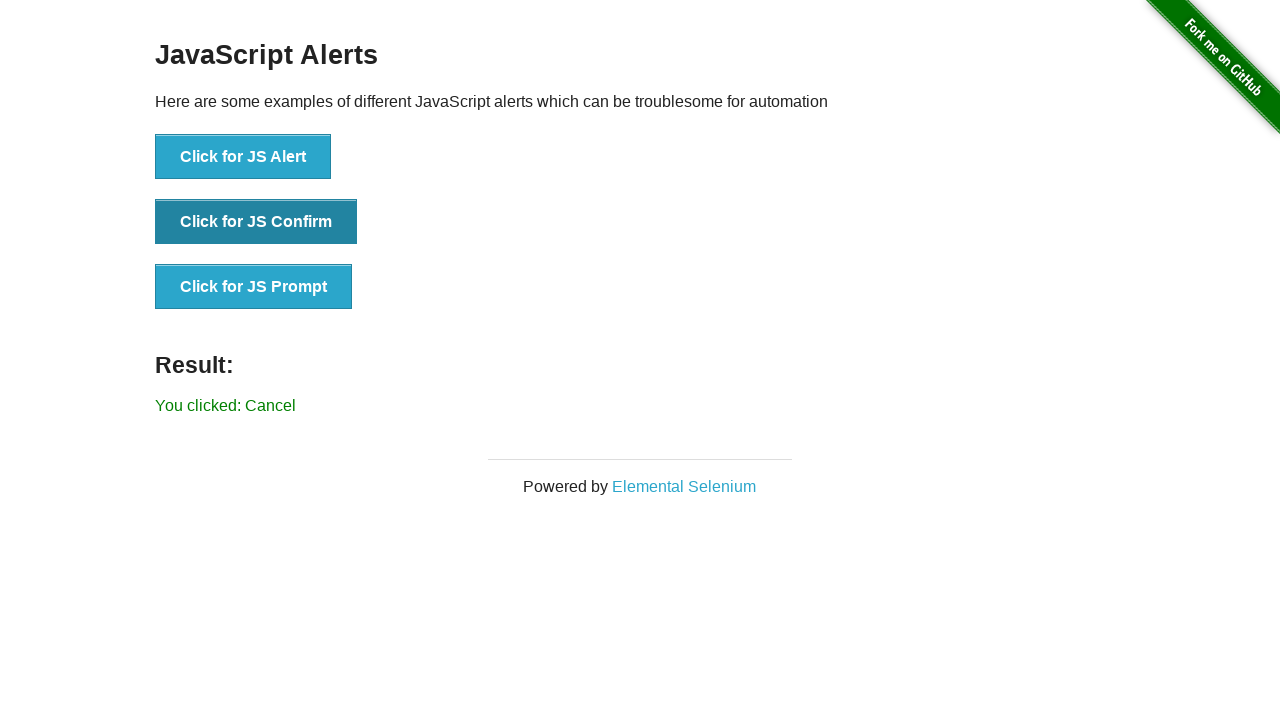

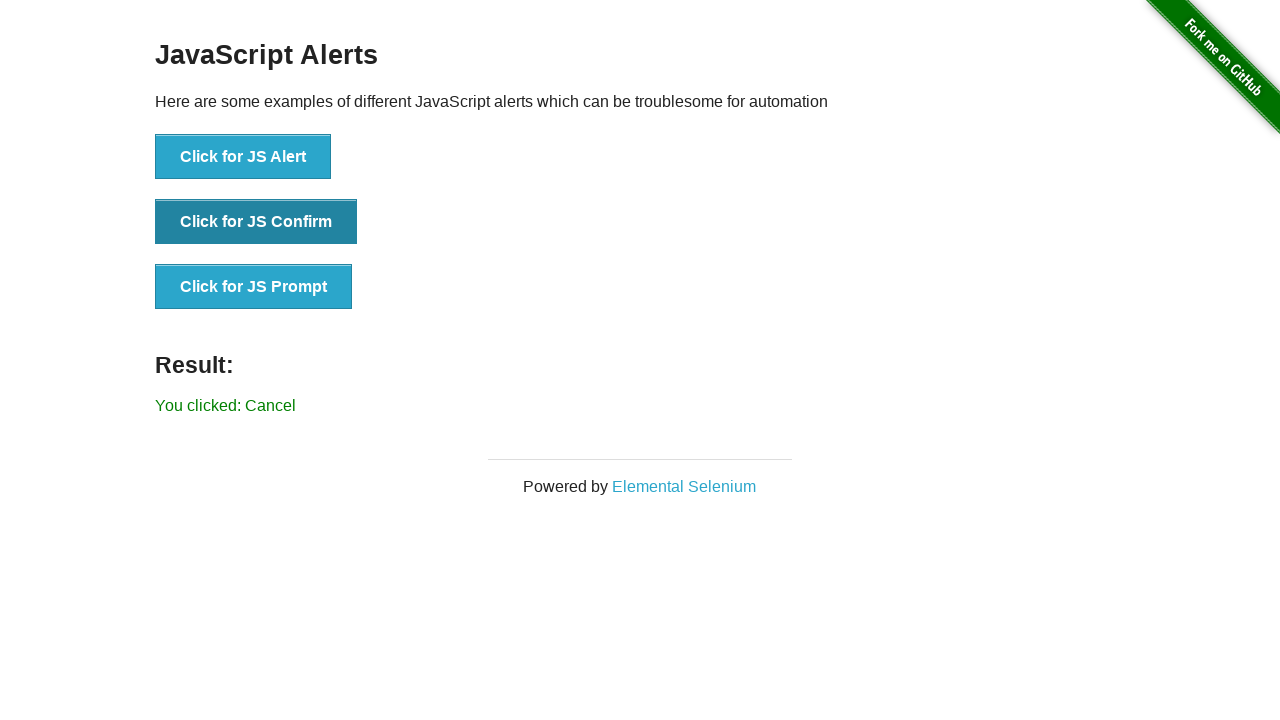